Tests click and hold action on a button element, holding the click for a duration and then releasing it

Starting URL: https://demoqa.com/buttons

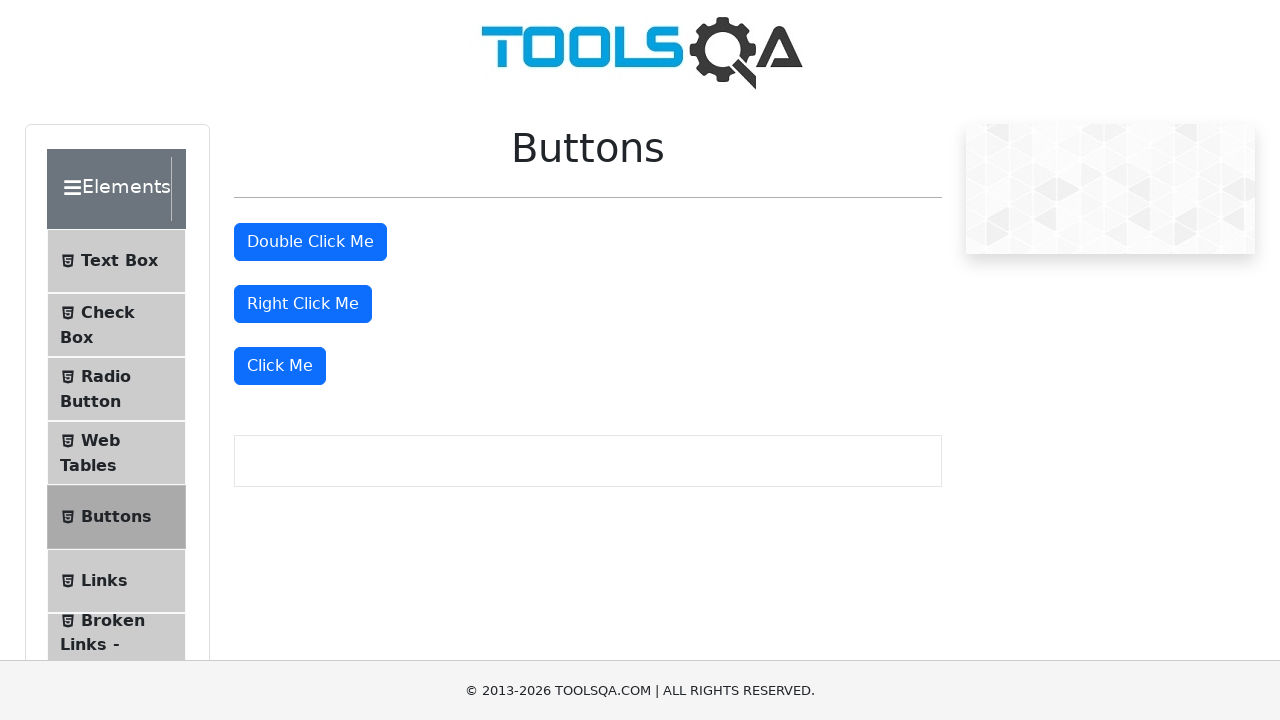

Located the 'Click Me' button element
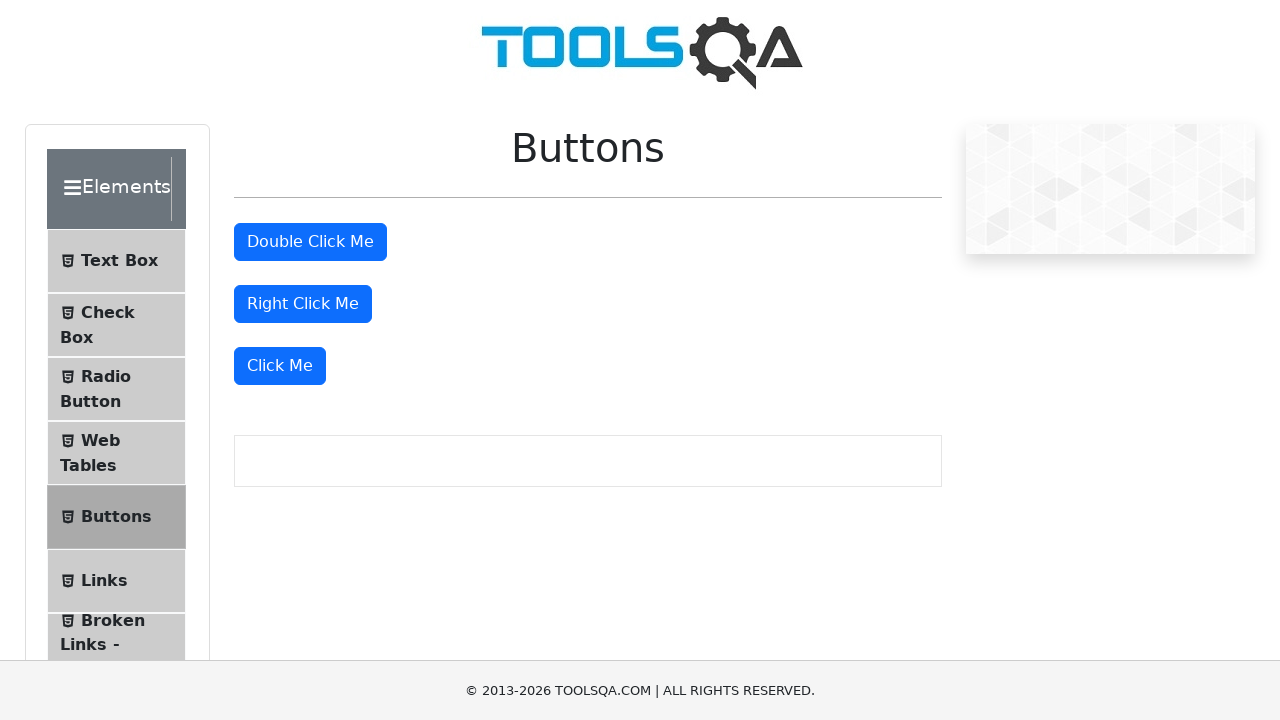

Performed click and hold action on button for 2000ms at (280, 366) on xpath=//button[text()='Click Me']
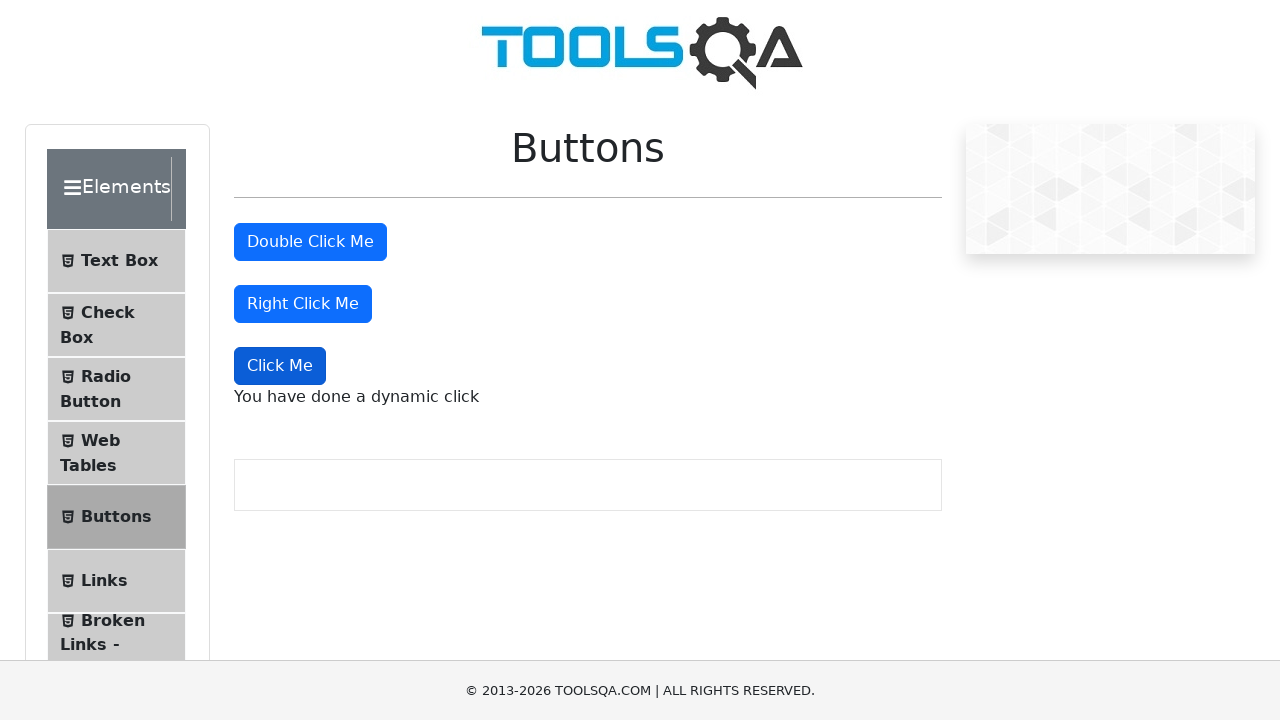

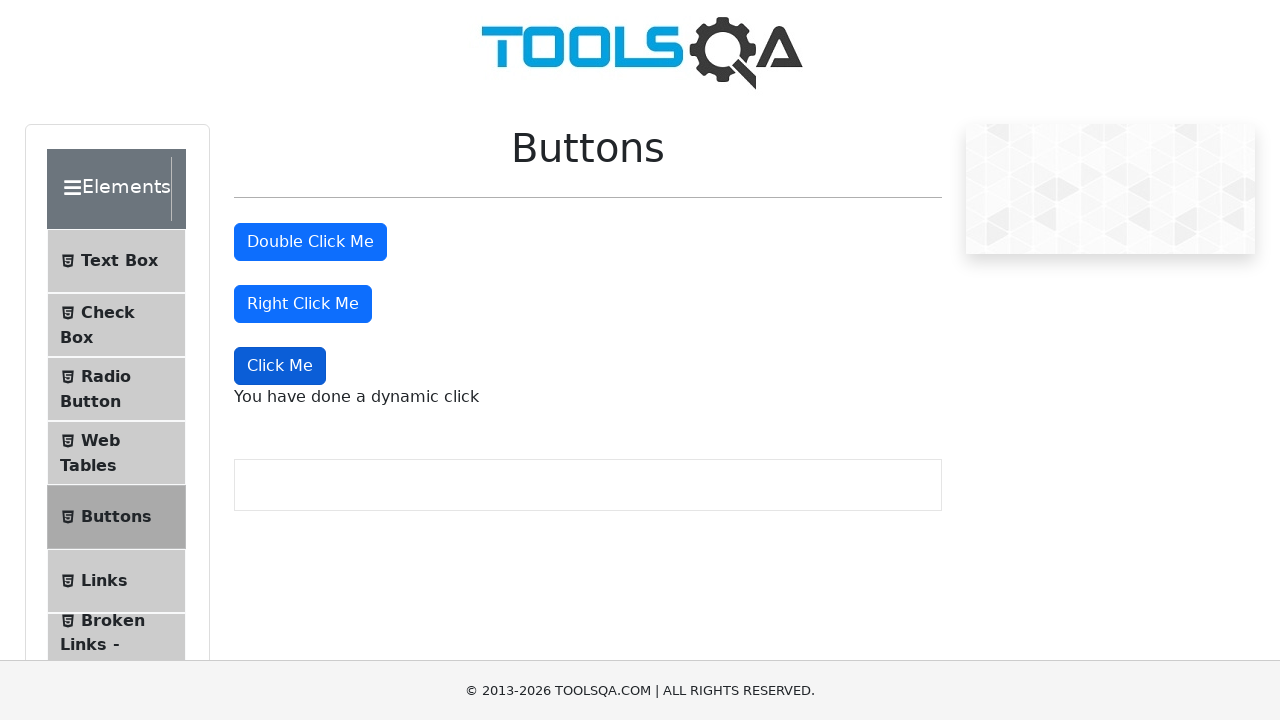